Tests the mortgage calculator by clearing the home value field and entering a new value of 950000 to simulate a user updating the home price for mortgage calculation.

Starting URL: https://www.mortgagecalculator.org/

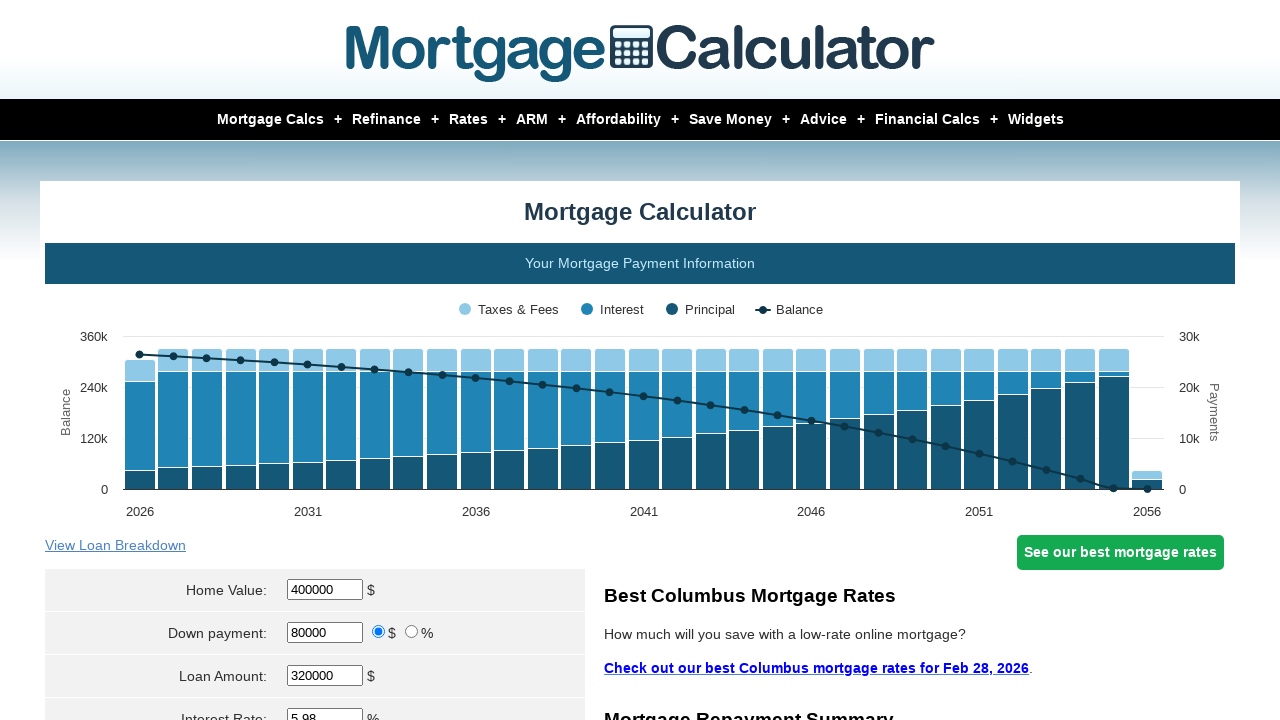

Cleared the home value field on xpath=//*[@id='homeval']
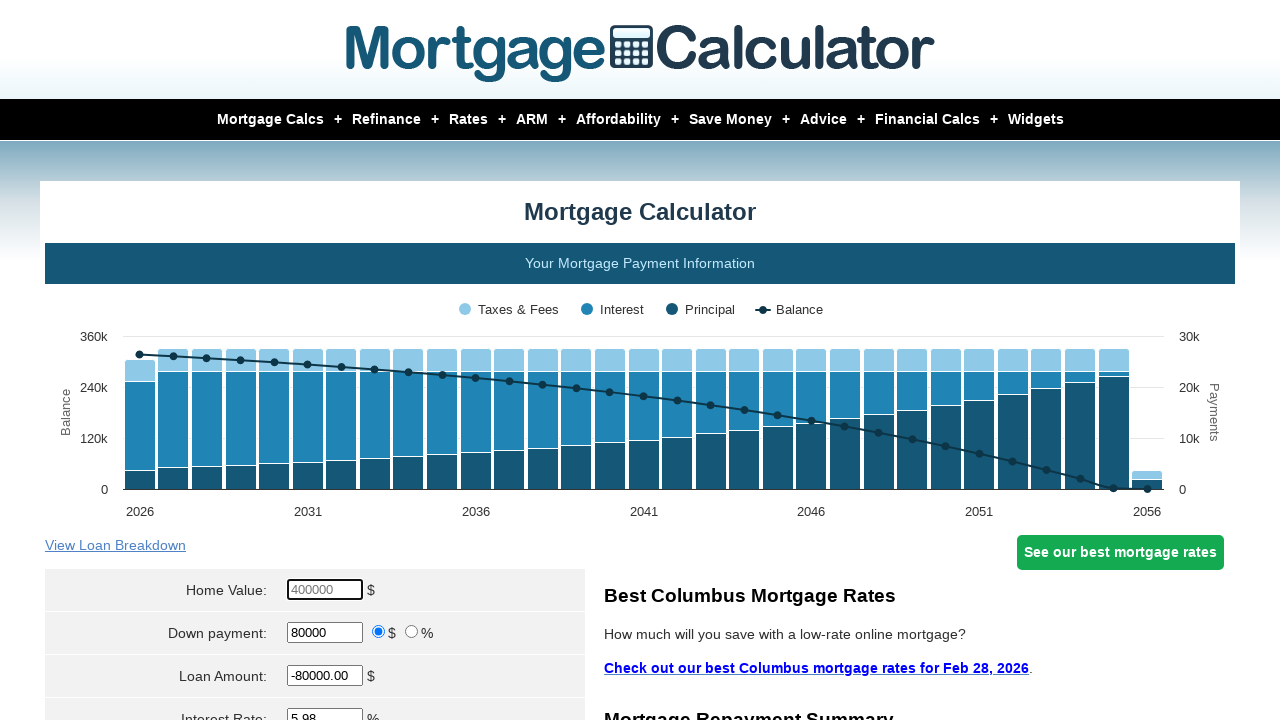

Entered new home value of 950000 in the mortgage calculator on //*[@id='homeval']
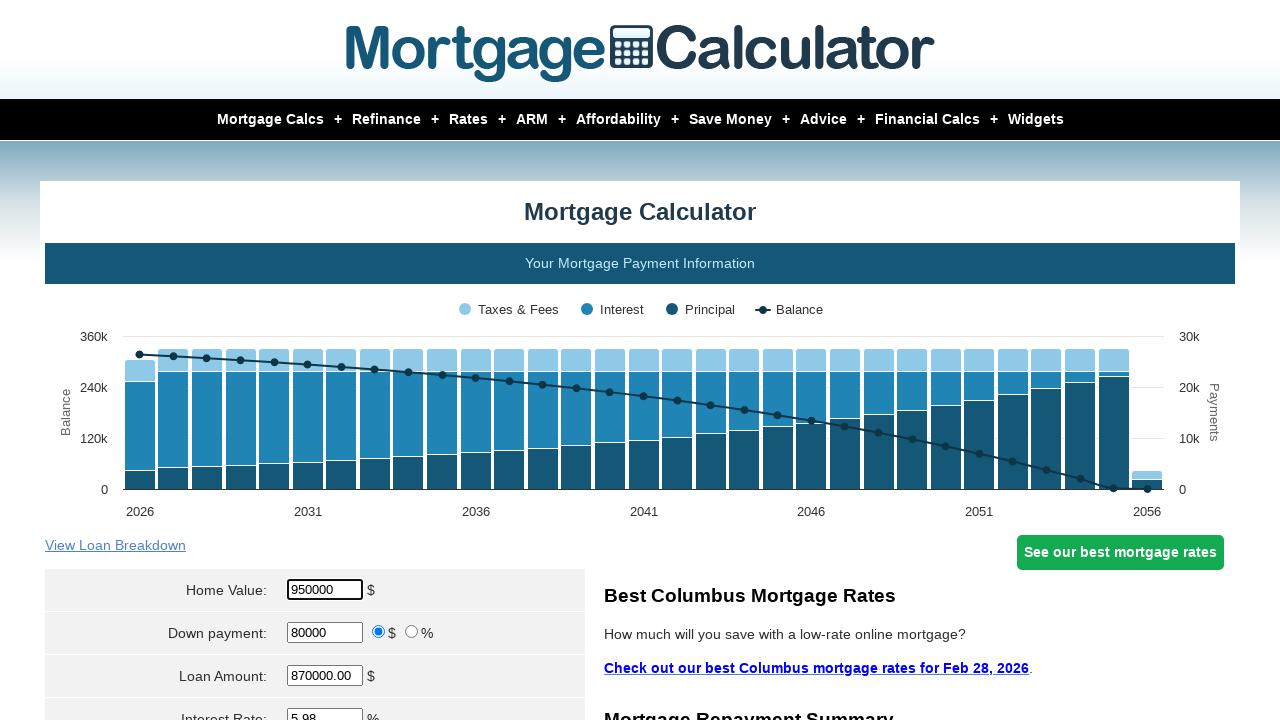

Waited 1 second for the page to process the new home value
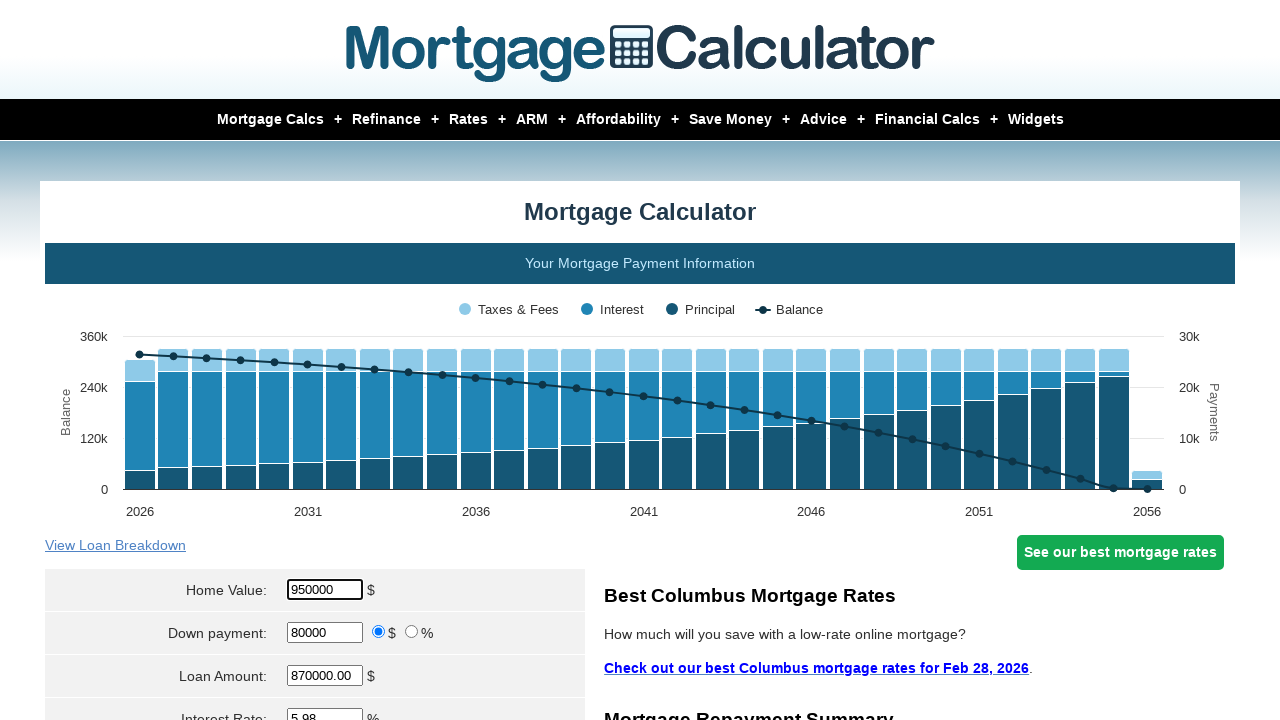

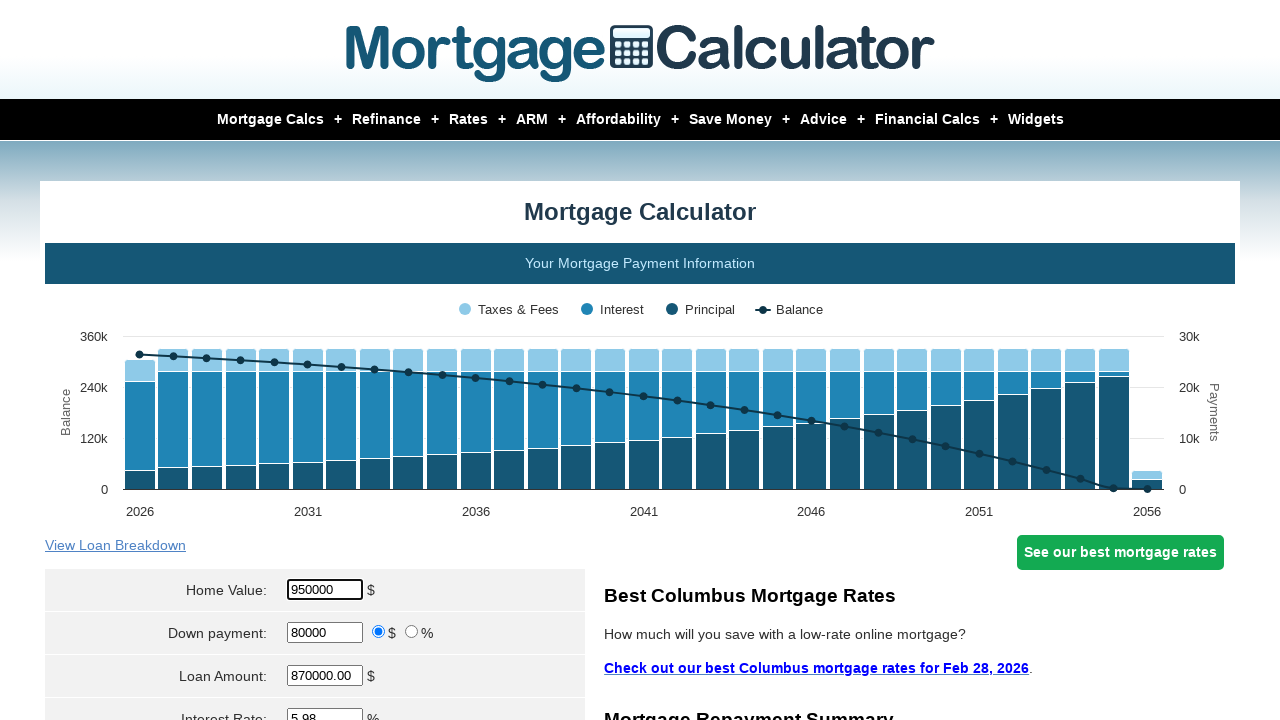